Tests iframe interaction by switching to an iframe and performing a search within it

Starting URL: https://www.globalsqa.com/demo-site/frames-and-windows/#iFrame

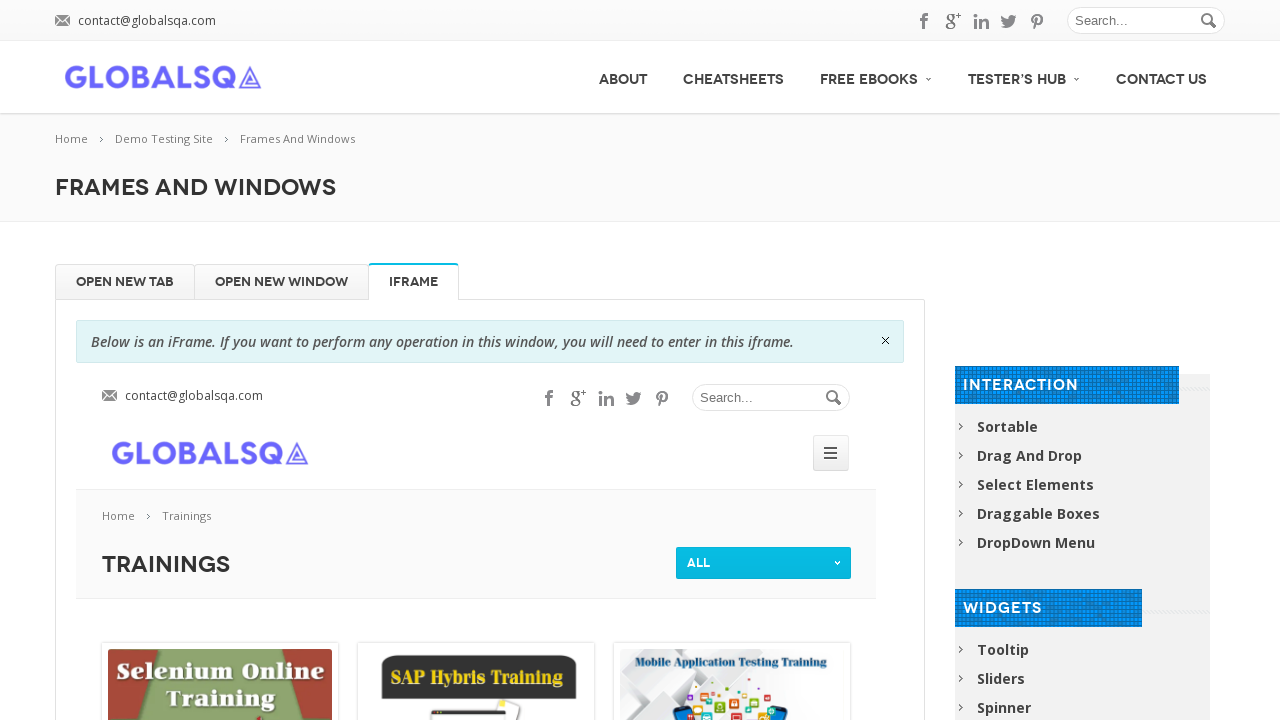

Navigated to iframe demo page
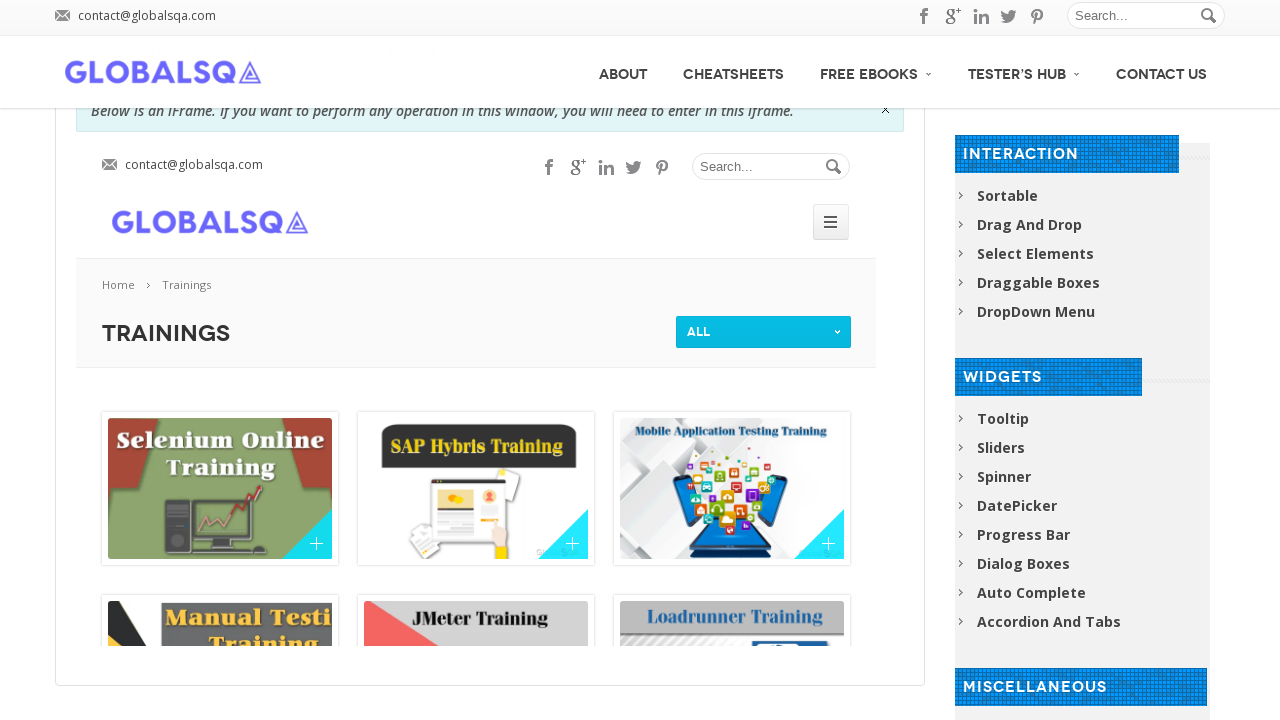

Located iframe element with name 'globalSqa'
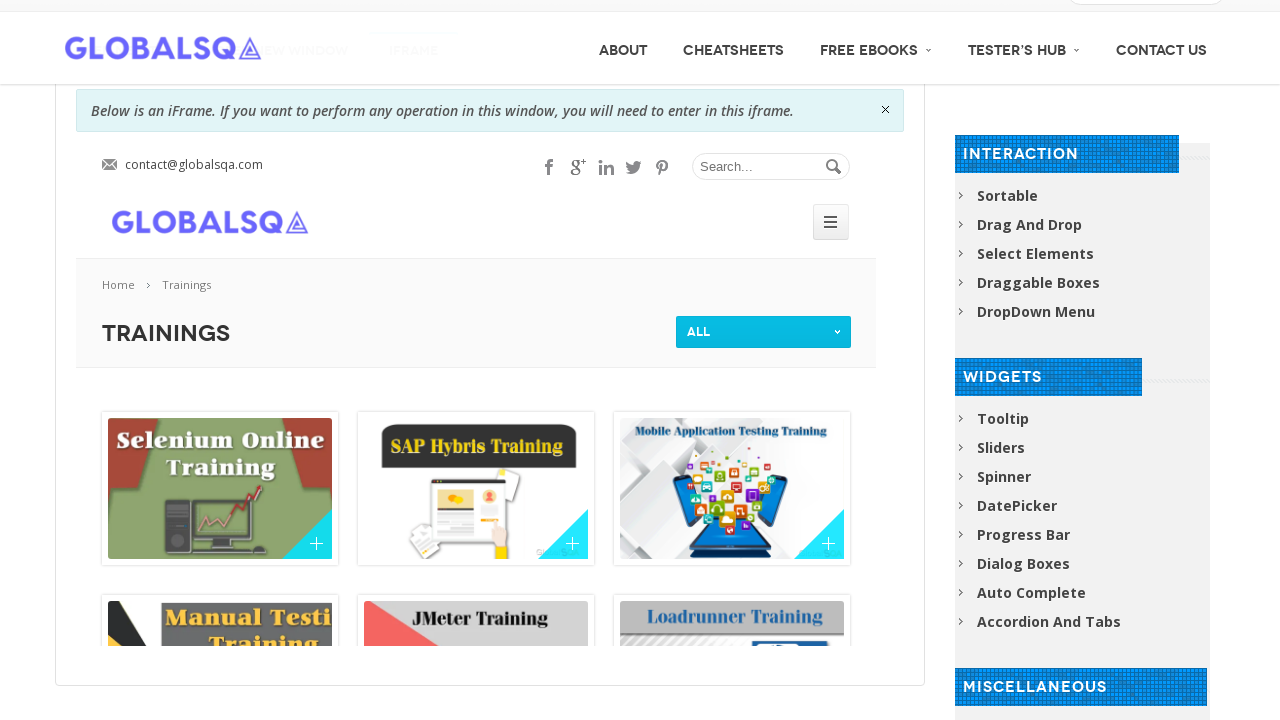

Switched to iframe content frame
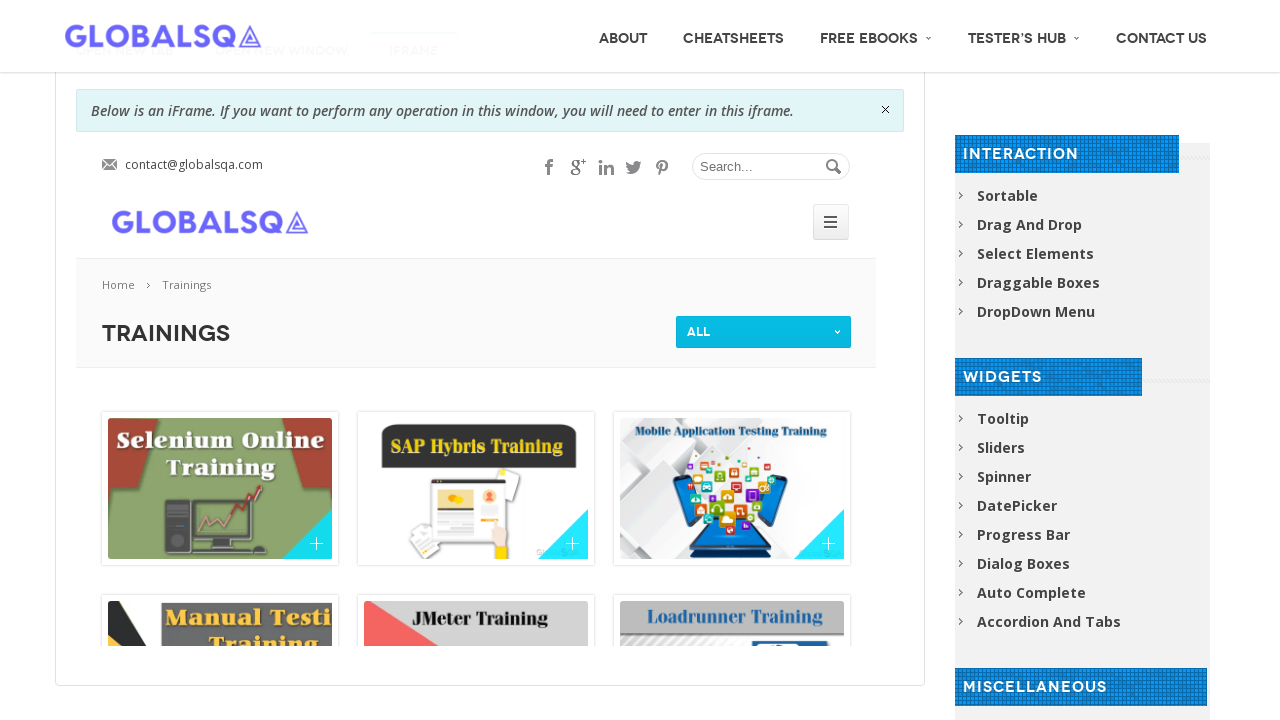

Located search field within iframe
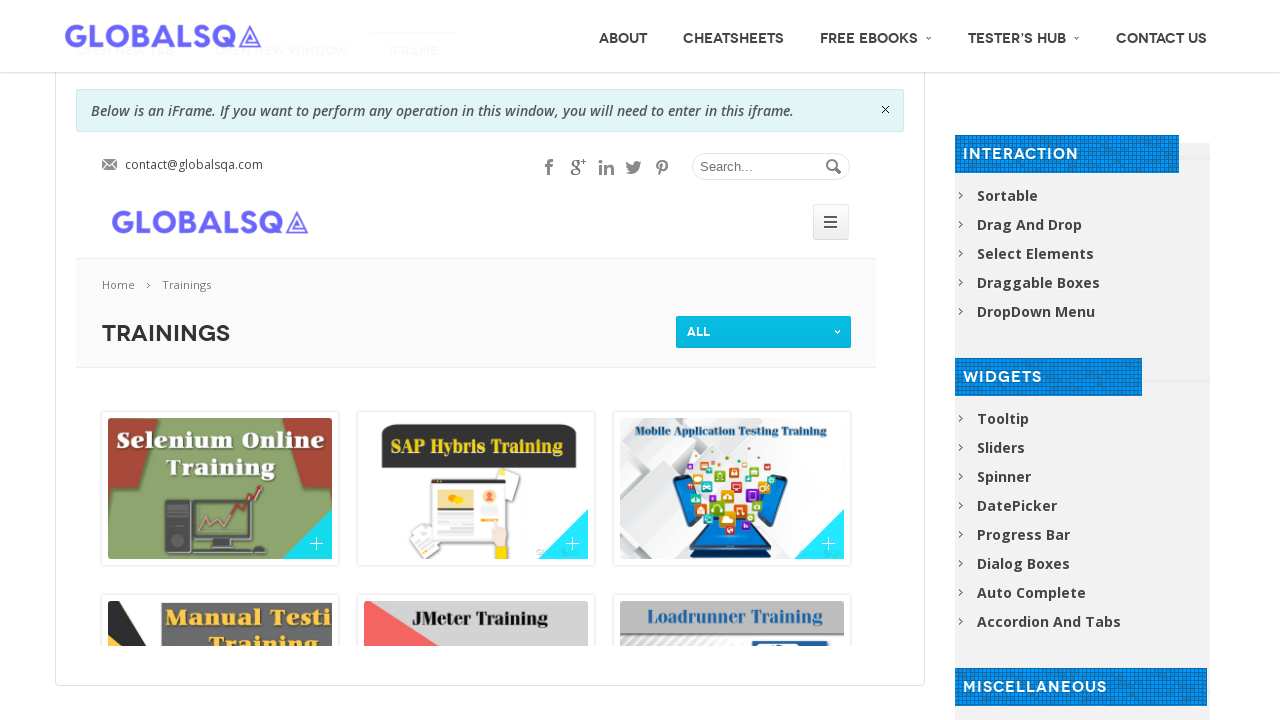

Filled search field with 'selenium'
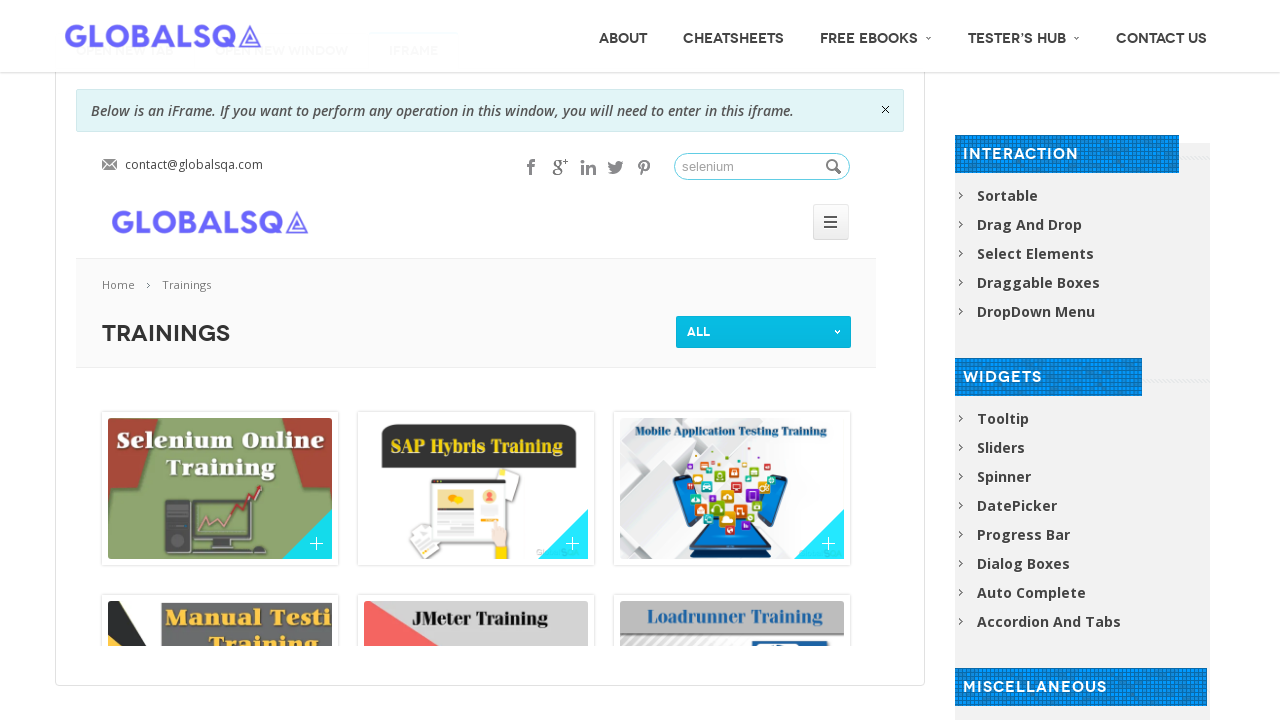

Clicked on search field
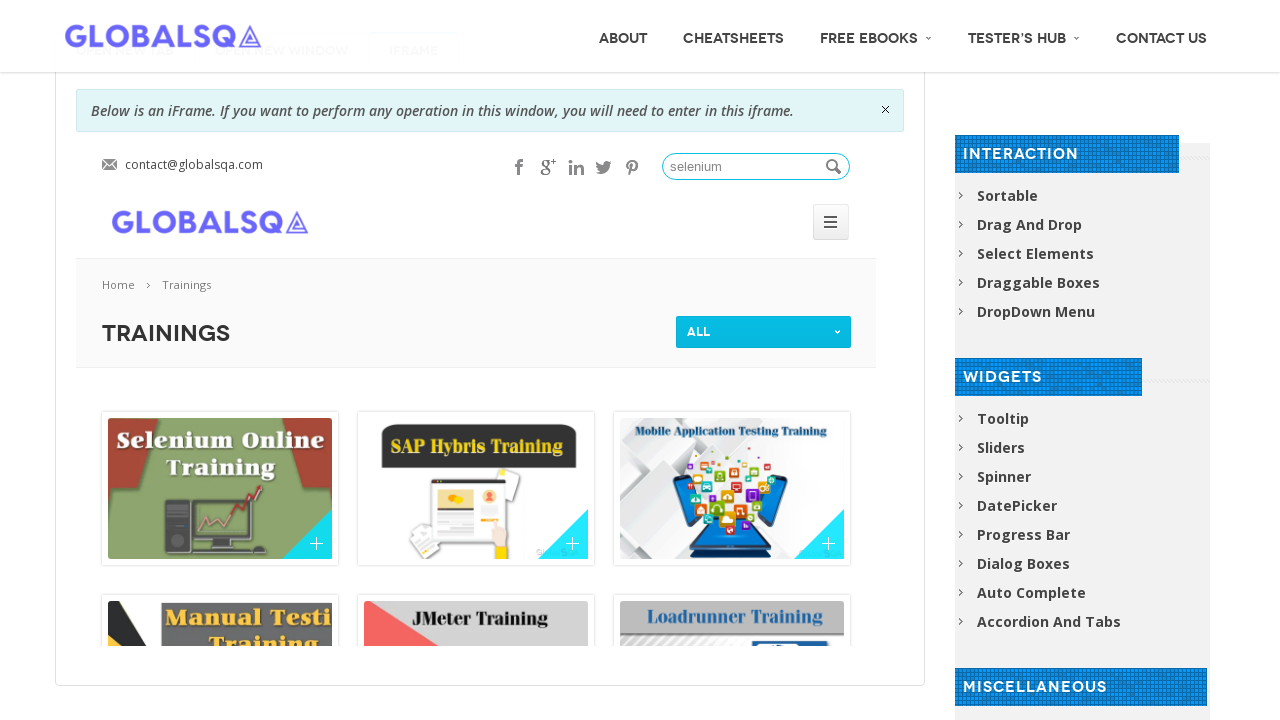

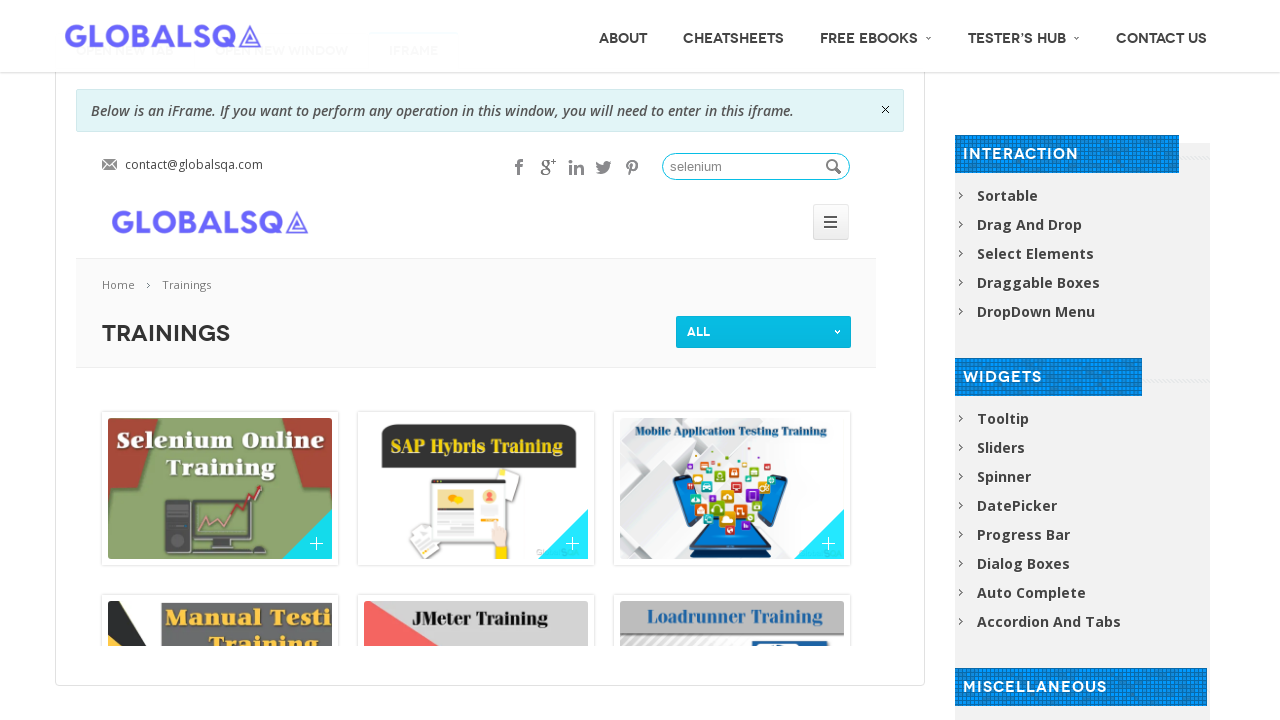